Tests that a password with at least 8 characters does not trigger a length validation error when the field loses focus.

Starting URL: https://auth.votify.app/cs/sign-up?

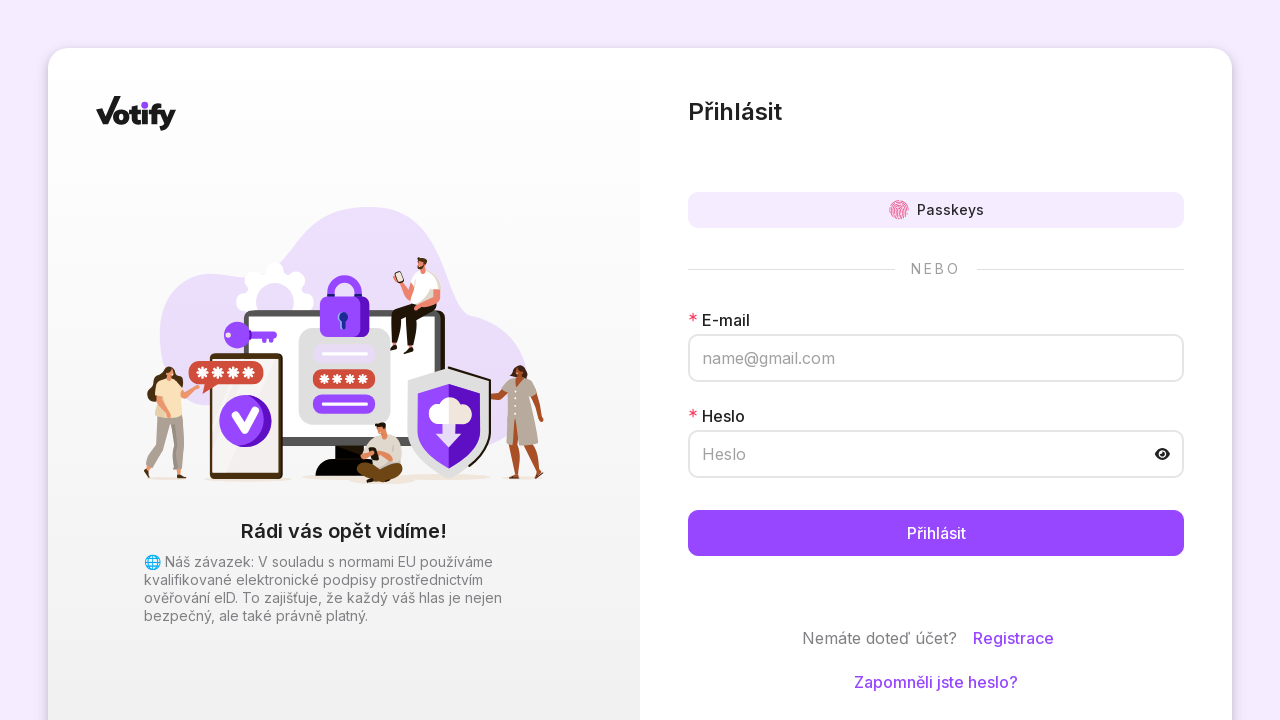

Filled password field with valid 12-character password 'ValidPass123' on internal:label="Heslo"i
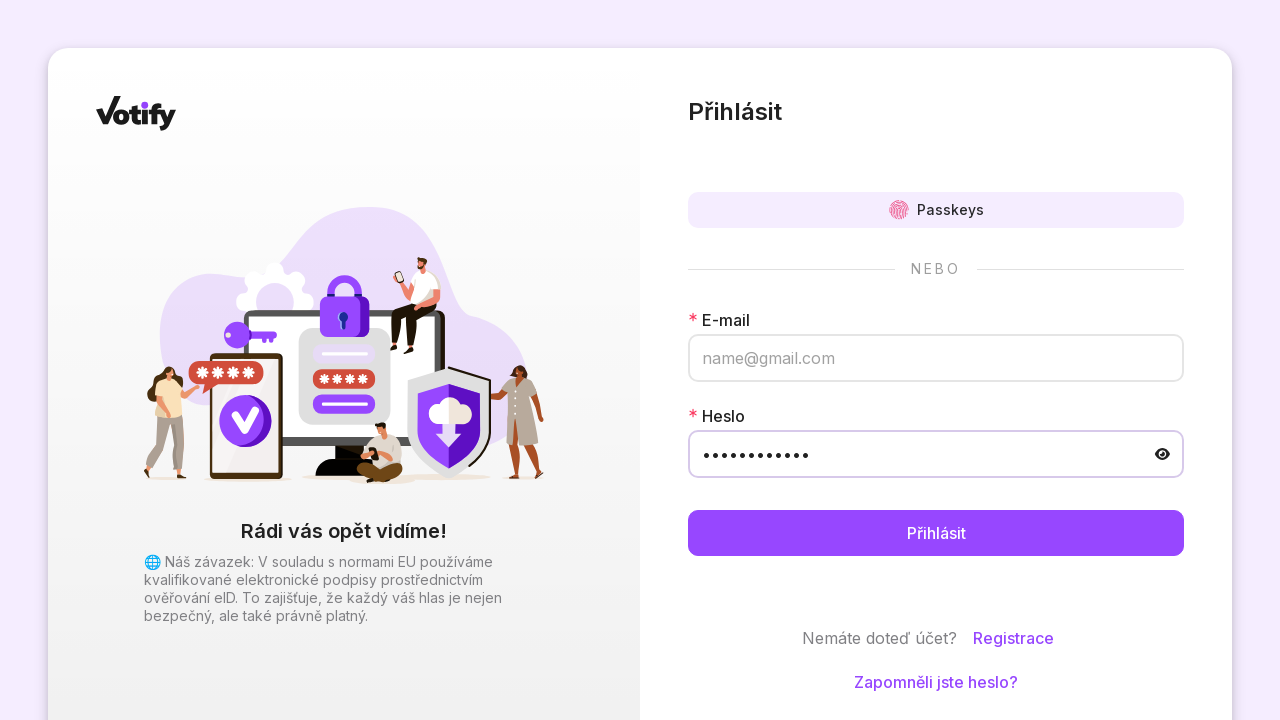

Triggered blur event on password field by moving focus away
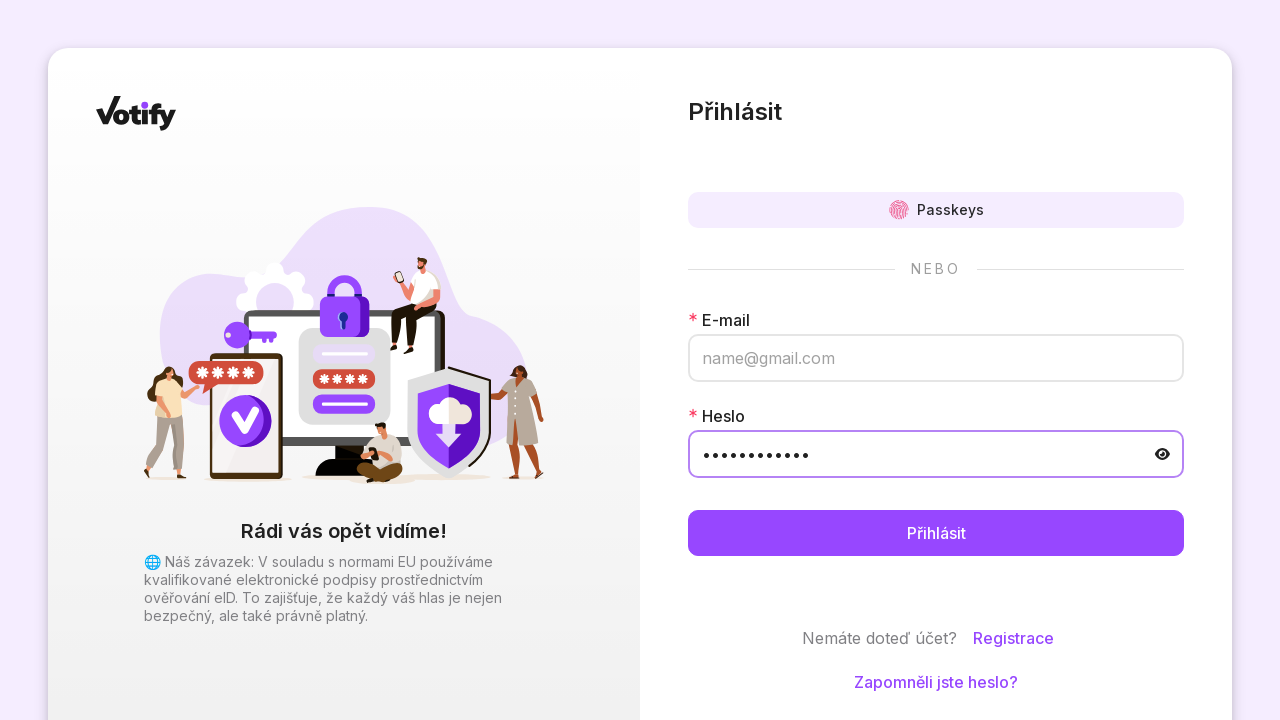

Waited 500ms for validation to complete
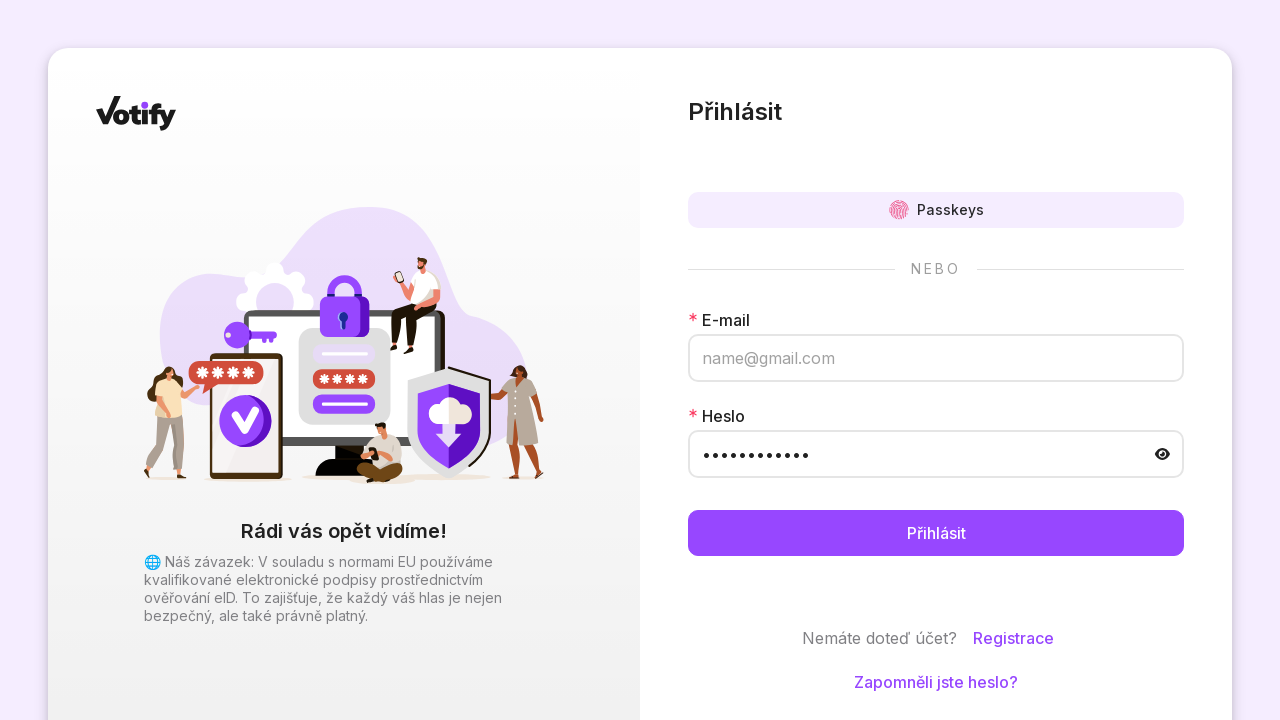

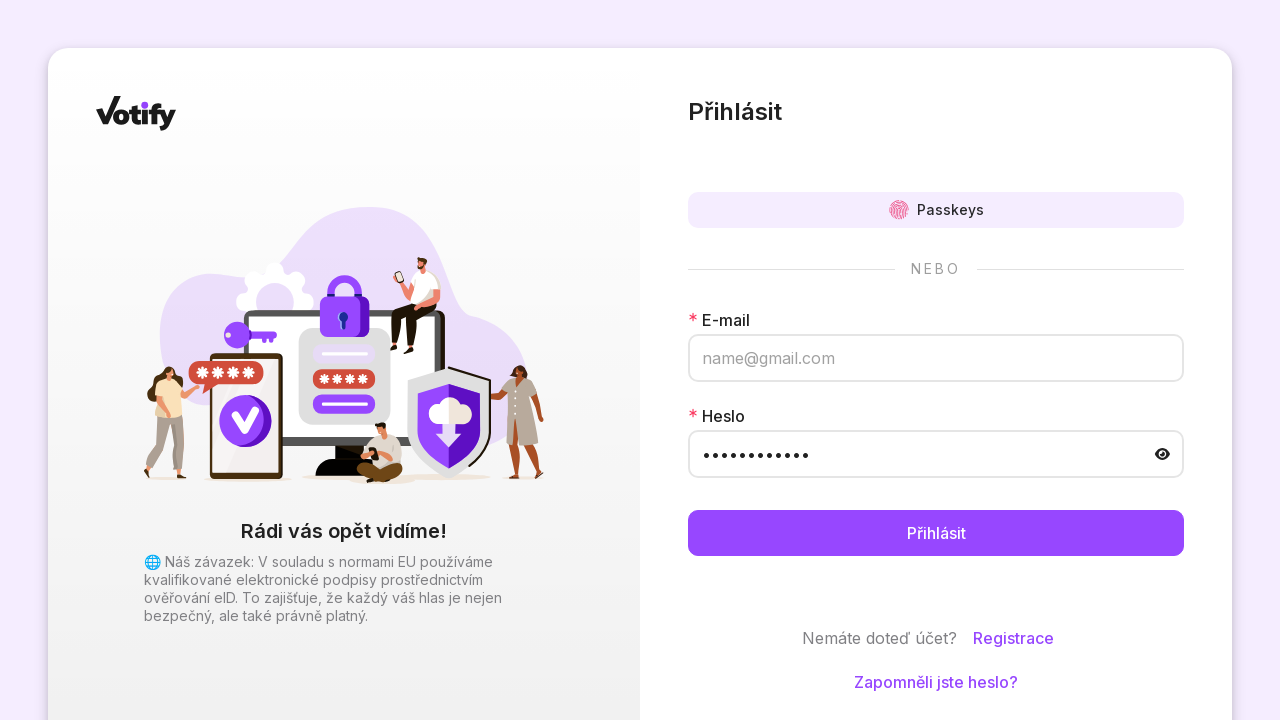